Tests selecting an option from a dropdown by index and verifies the selection

Starting URL: https://the-internet.herokuapp.com/dropdown

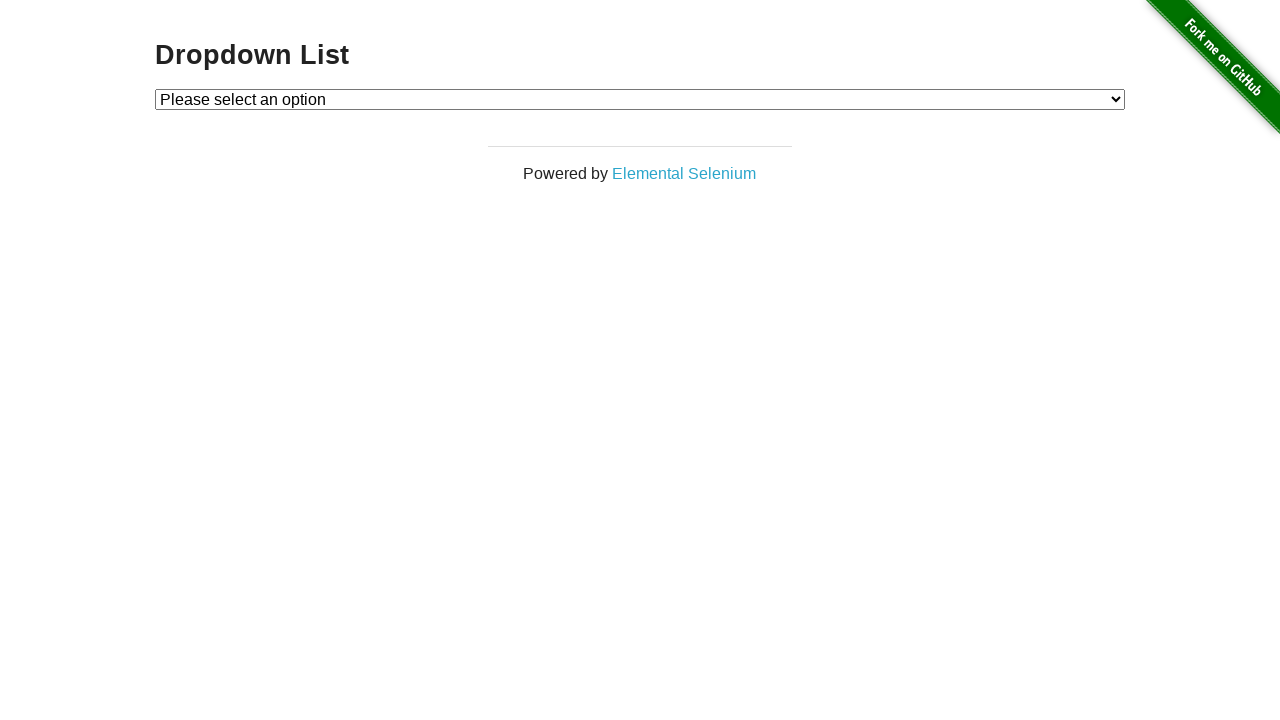

Selected option at index 1 from dropdown on #dropdown
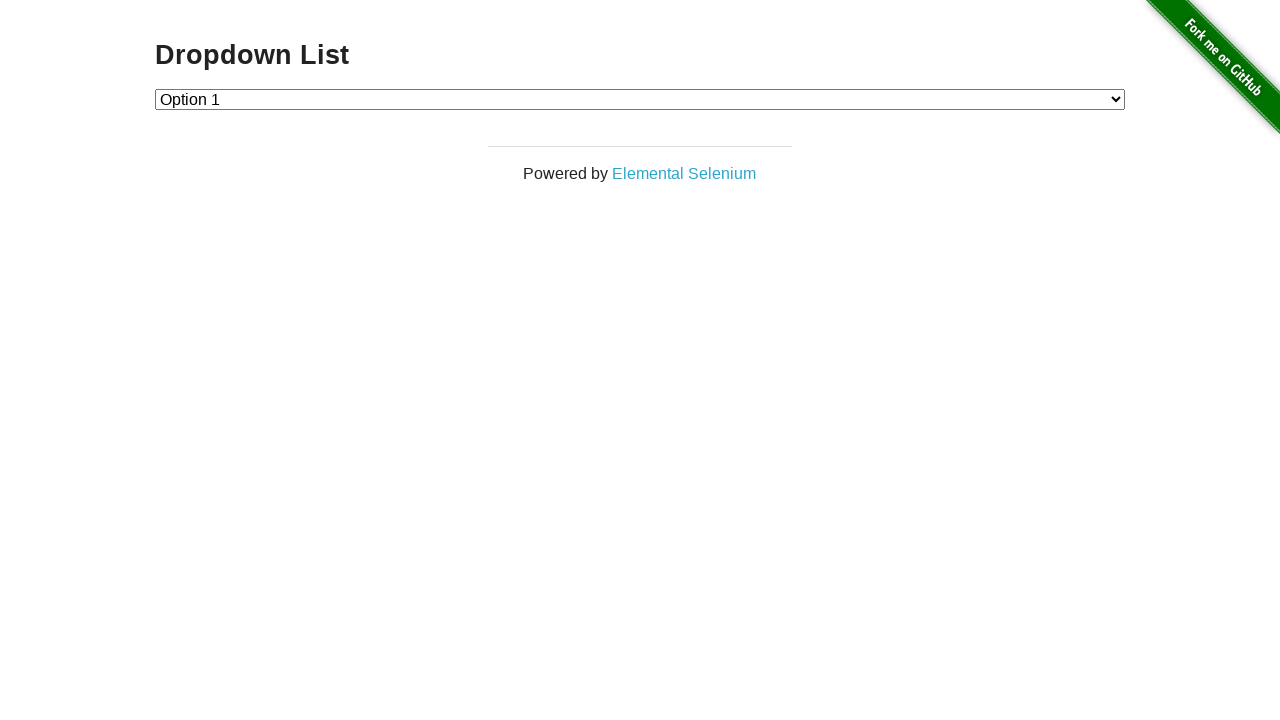

Retrieved selected dropdown value
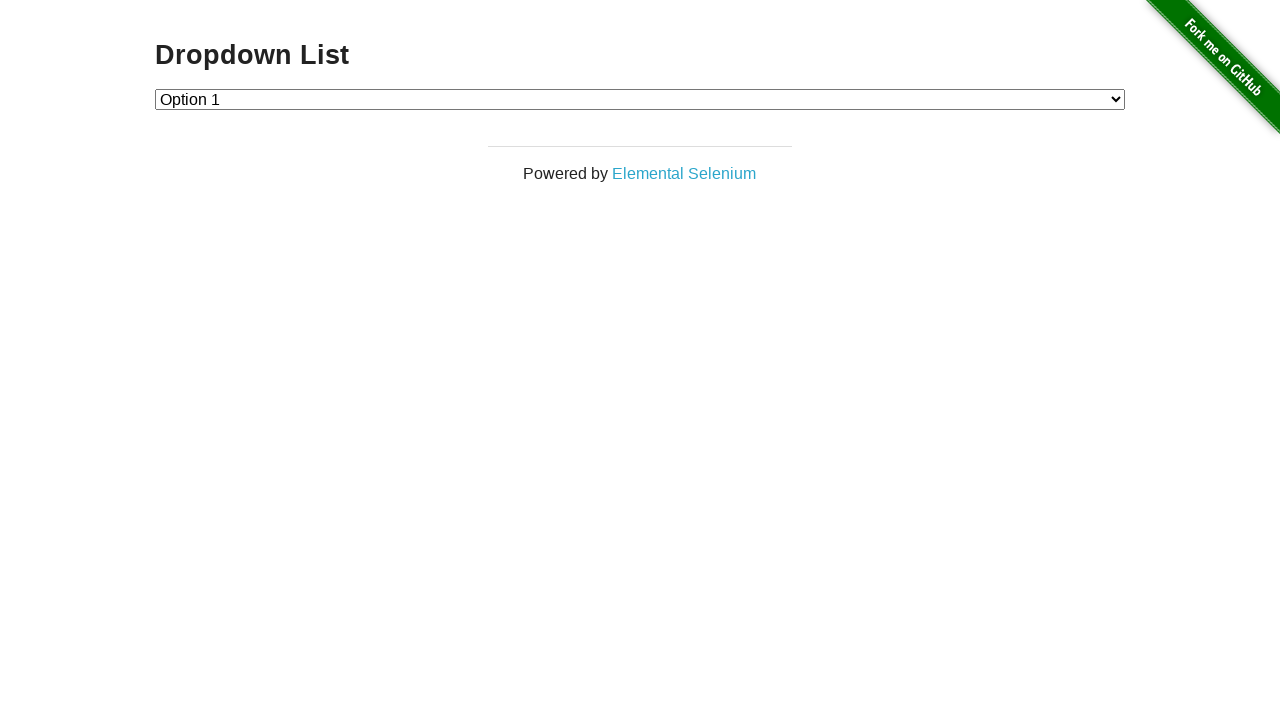

Verified selected option is '1'
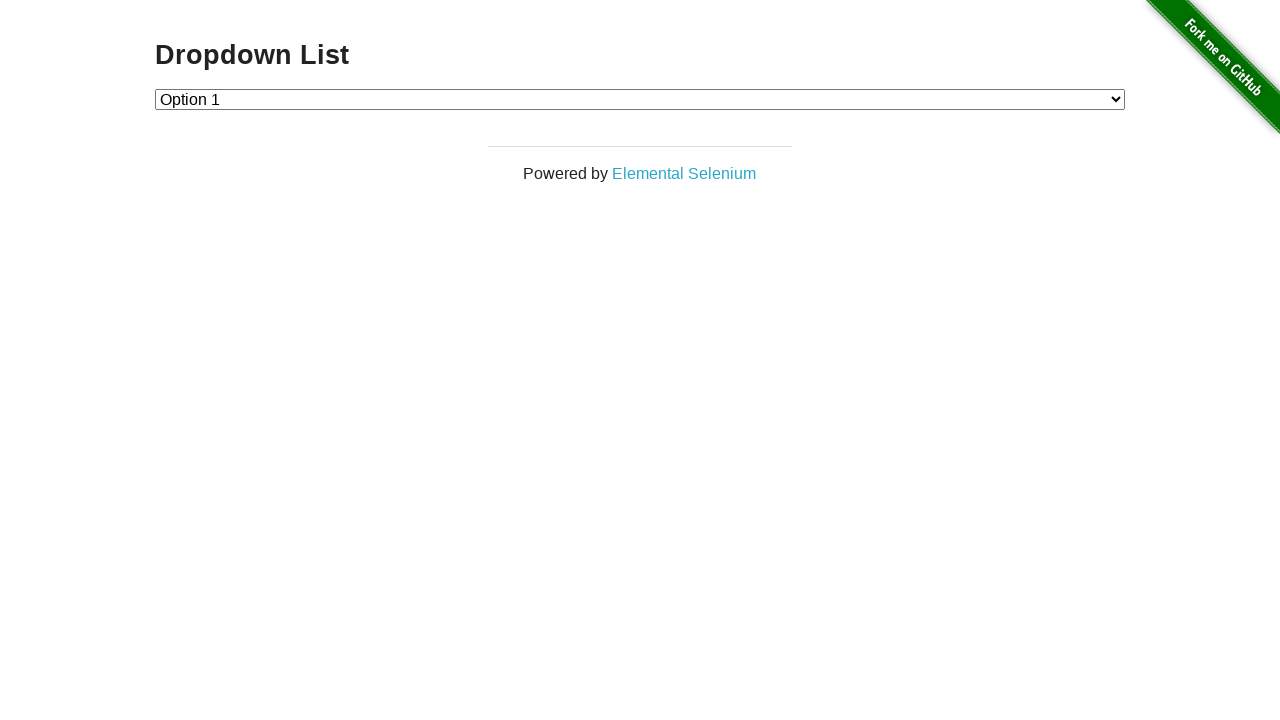

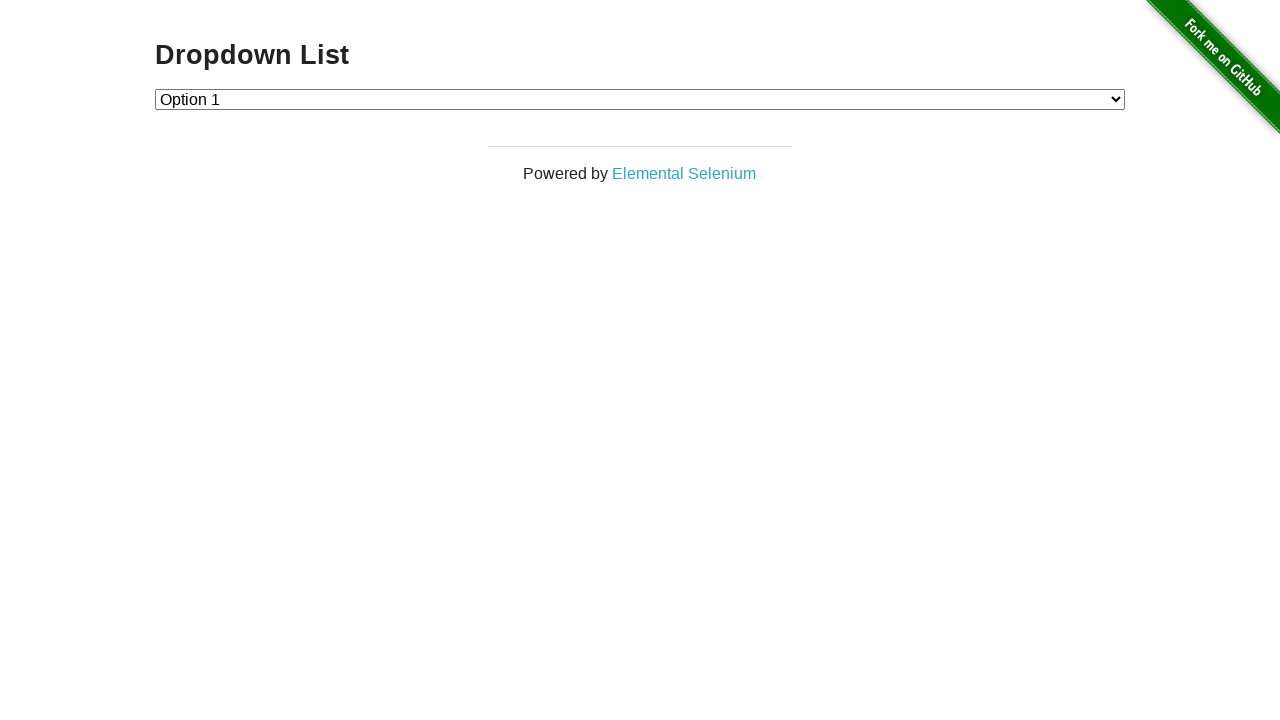